Tests a checkout form by filling in personal information (first name, last name, username, address, email), selecting country and state from dropdowns, entering payment details (card name, number, expiration, CVV), and submitting the form.

Starting URL: https://getbootstrap.com/docs/4.0/examples/checkout/

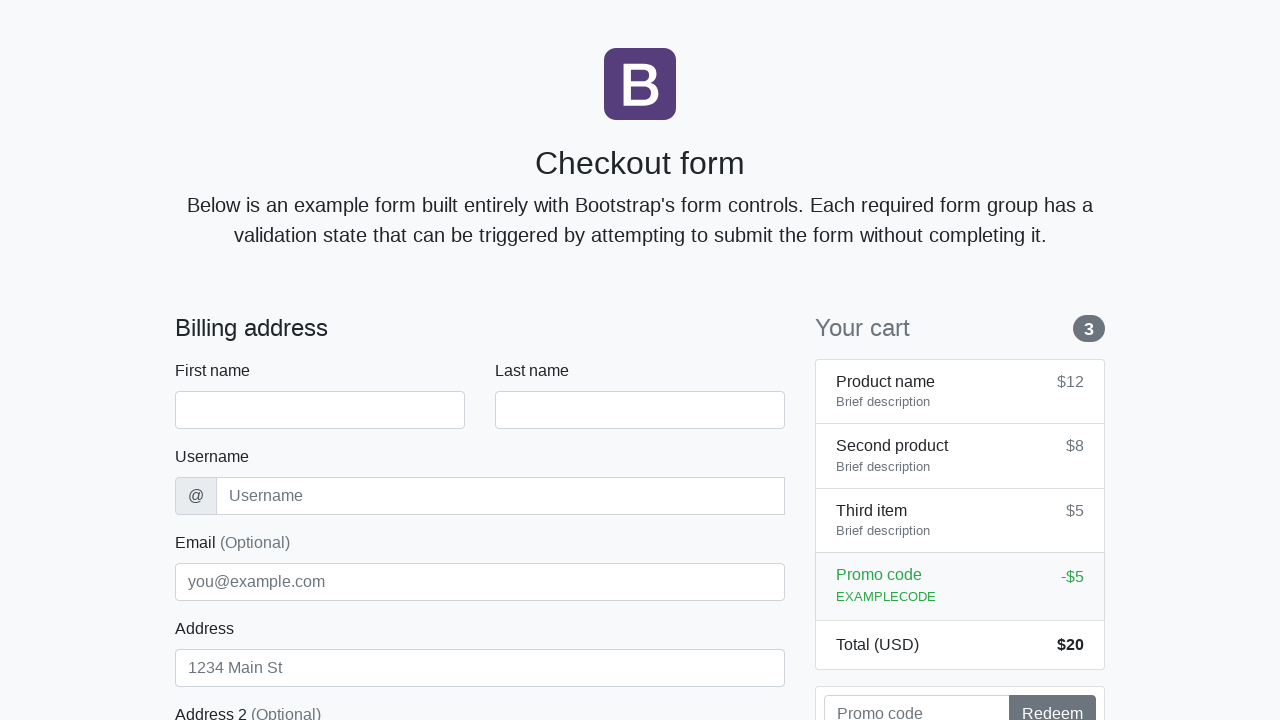

Waited for checkout form to load - first name field appeared
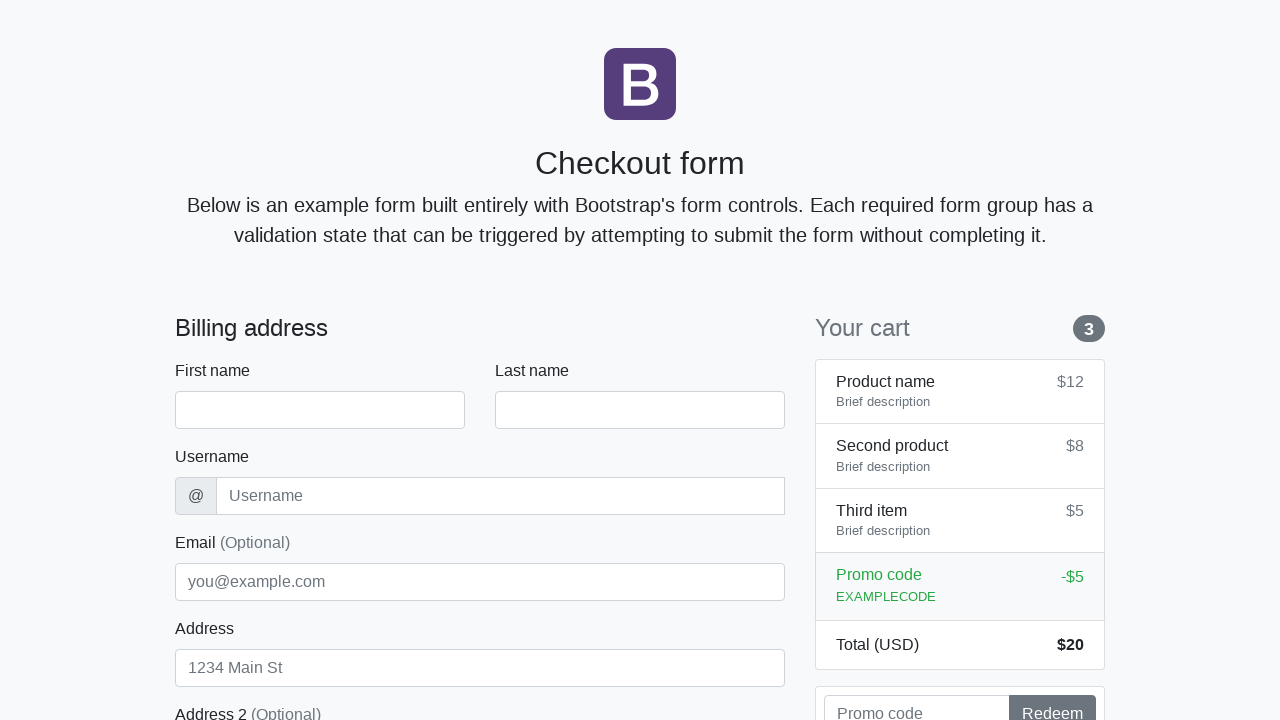

Filled first name field with 'Anton' on #firstName
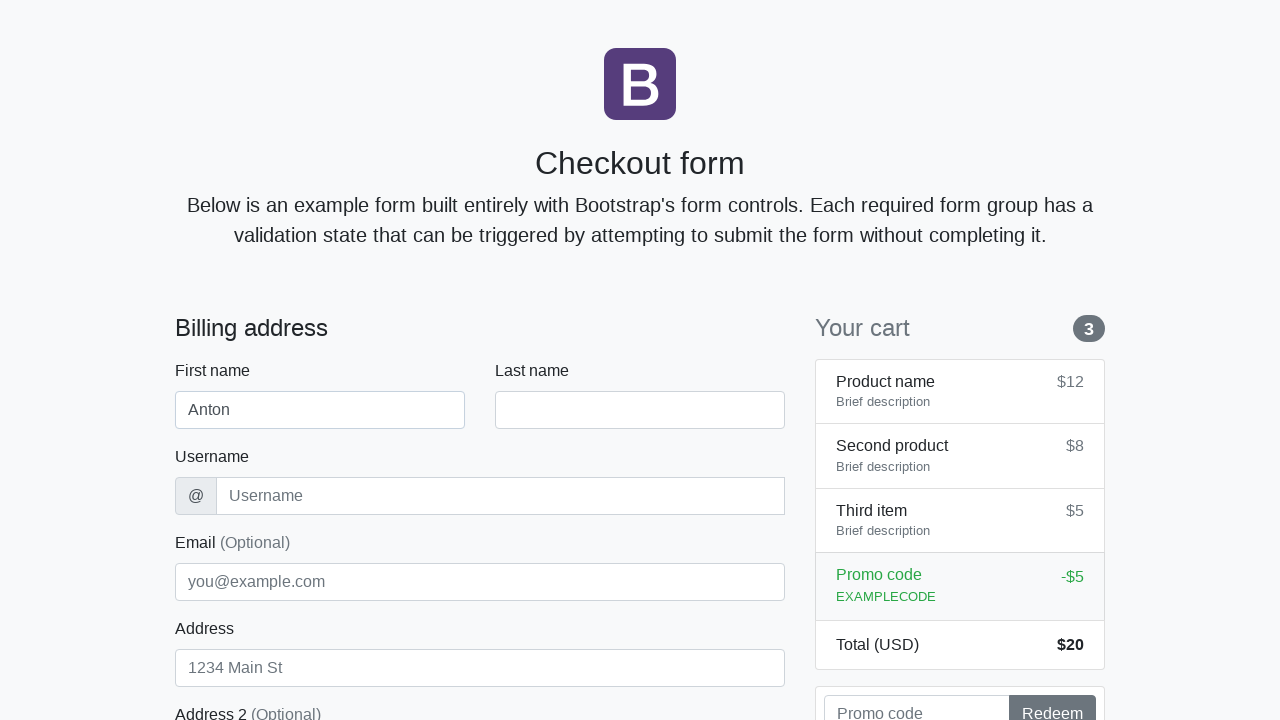

Filled last name field with 'Angelov' on #lastName
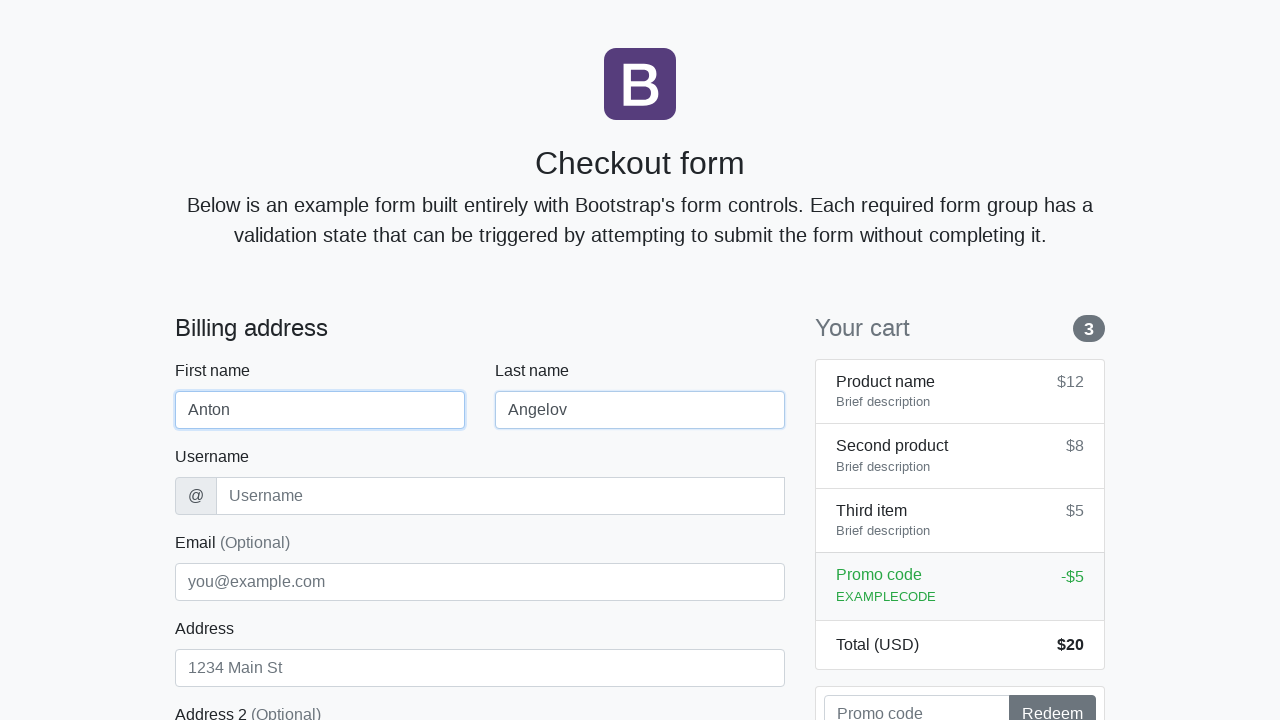

Filled username field with 'angelovstanton' on #username
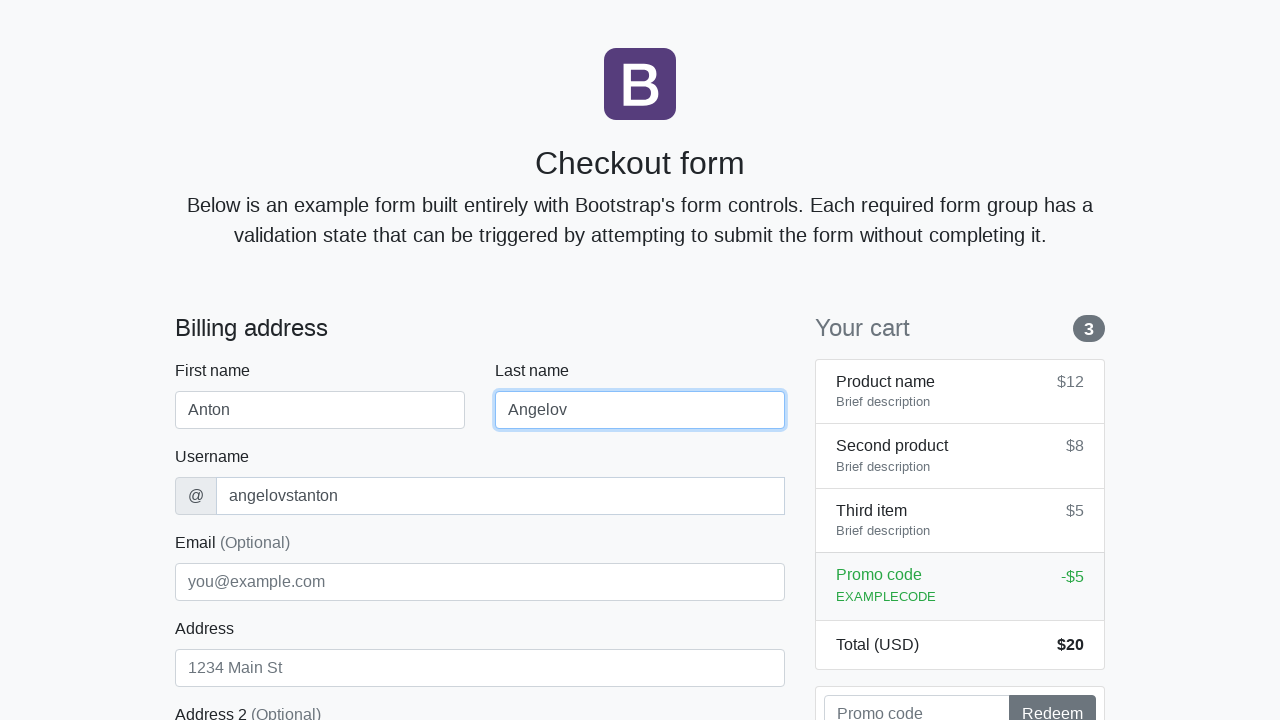

Filled address field with 'Flower Street 76' on #address
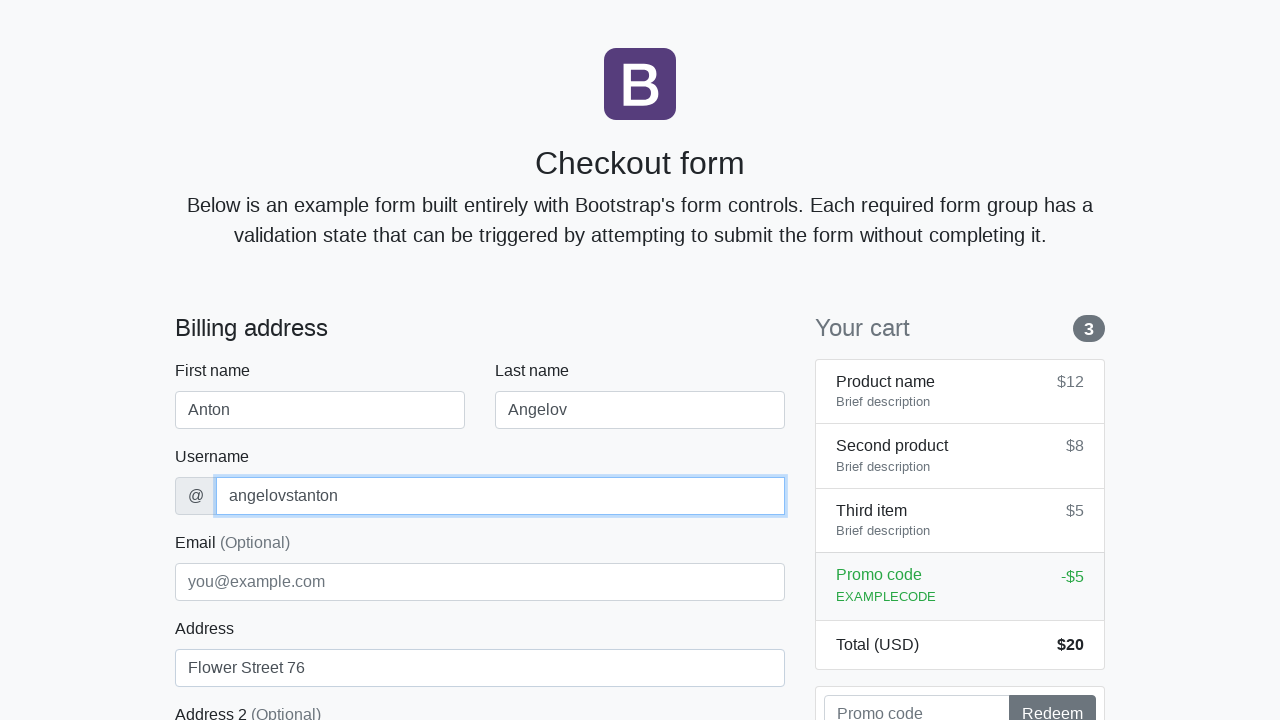

Filled email field with 'george@lambdatest.com' on #email
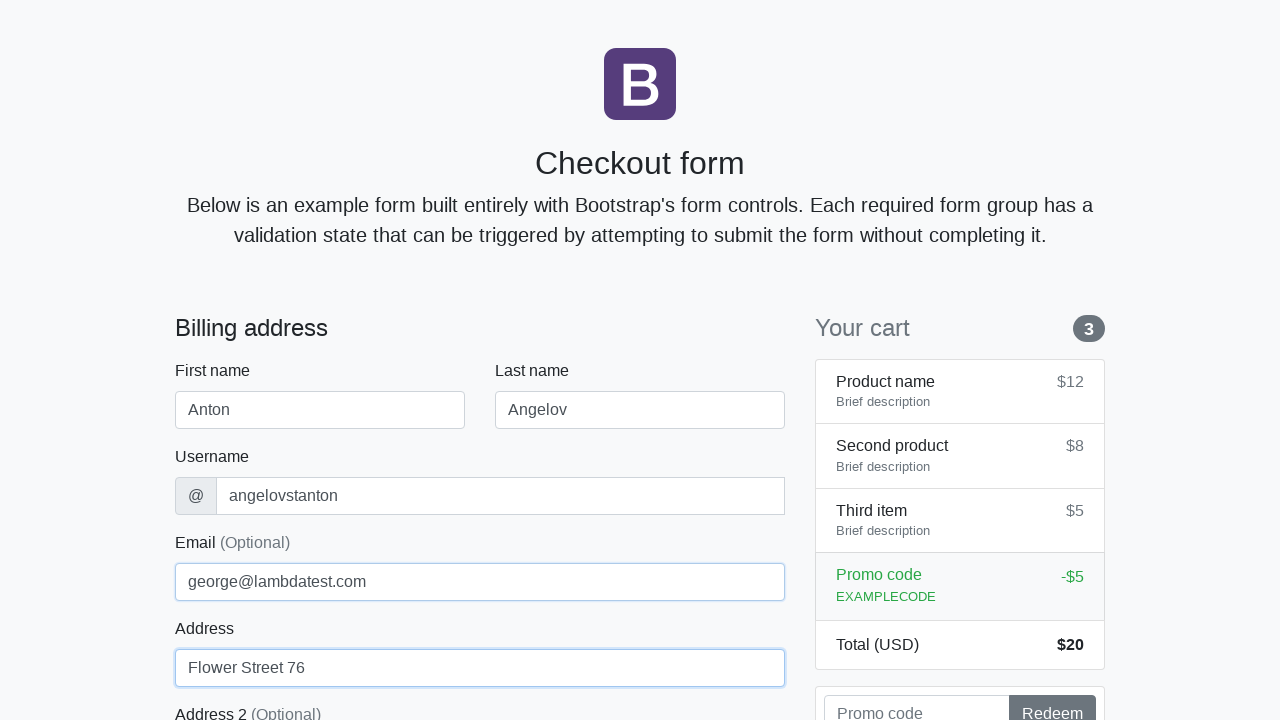

Selected 'United States' from country dropdown on #country
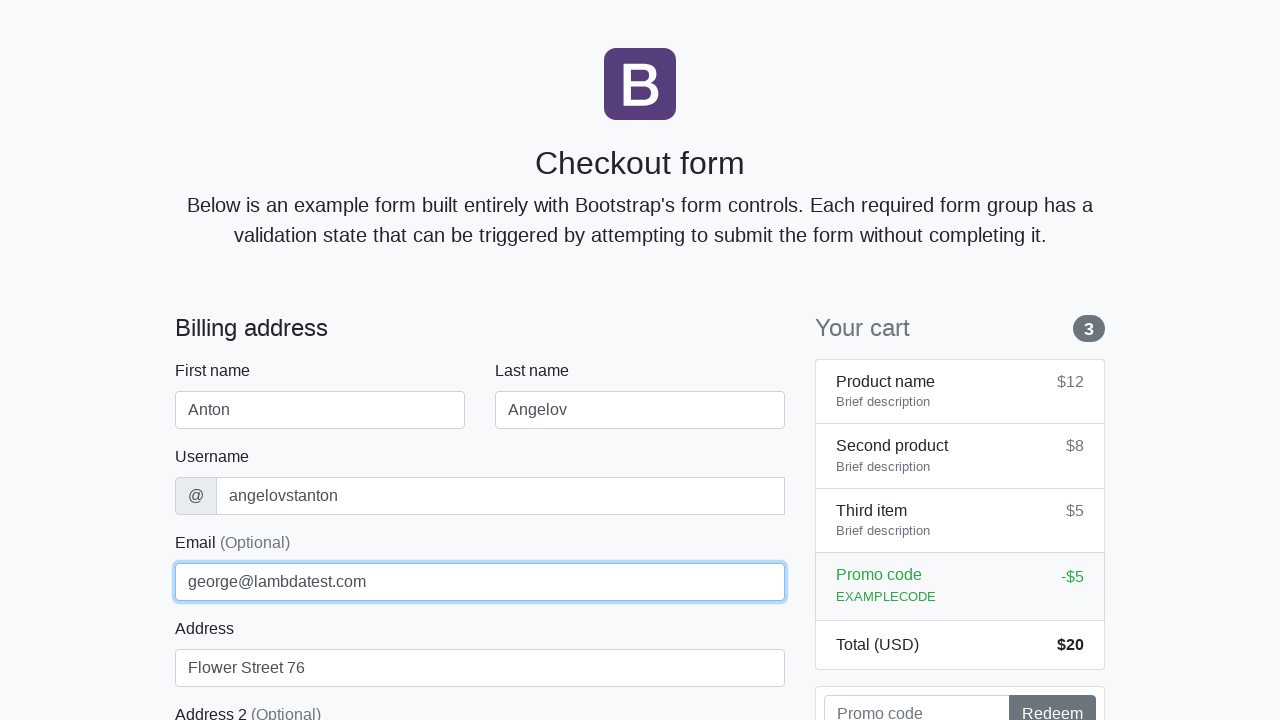

Selected 'California' from state dropdown on #state
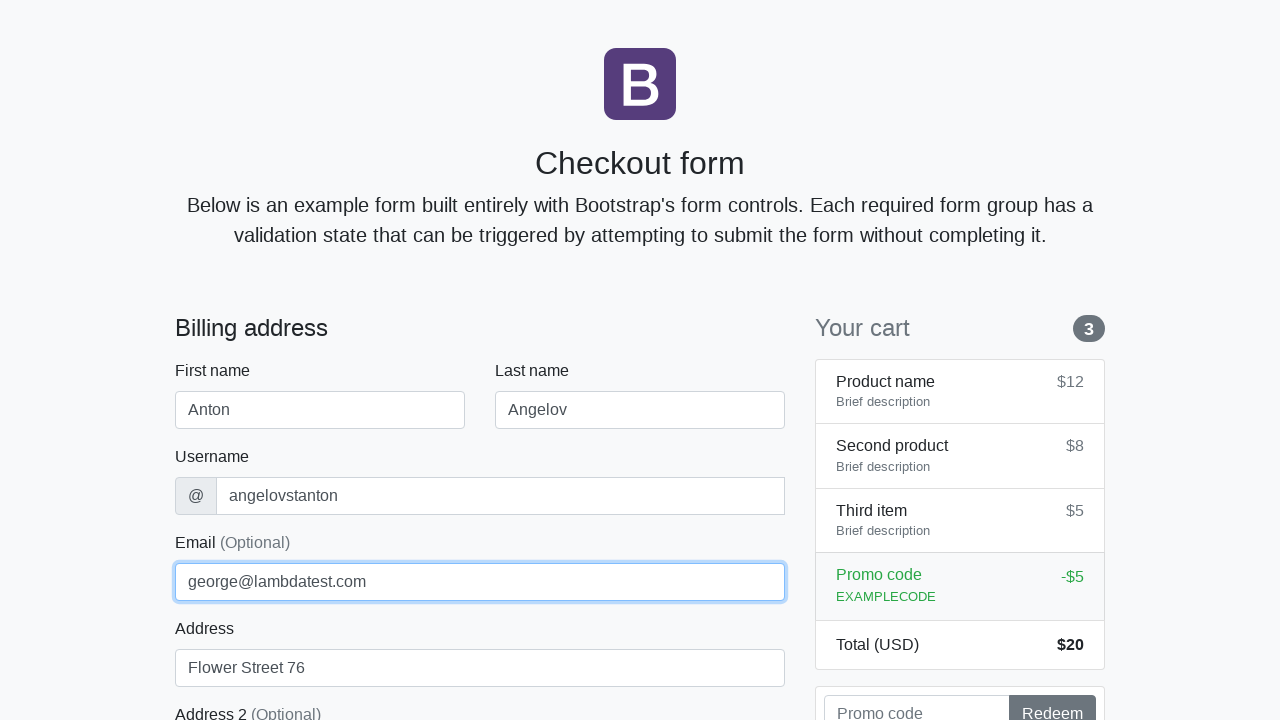

Filled zip code field with '1000' on #zip
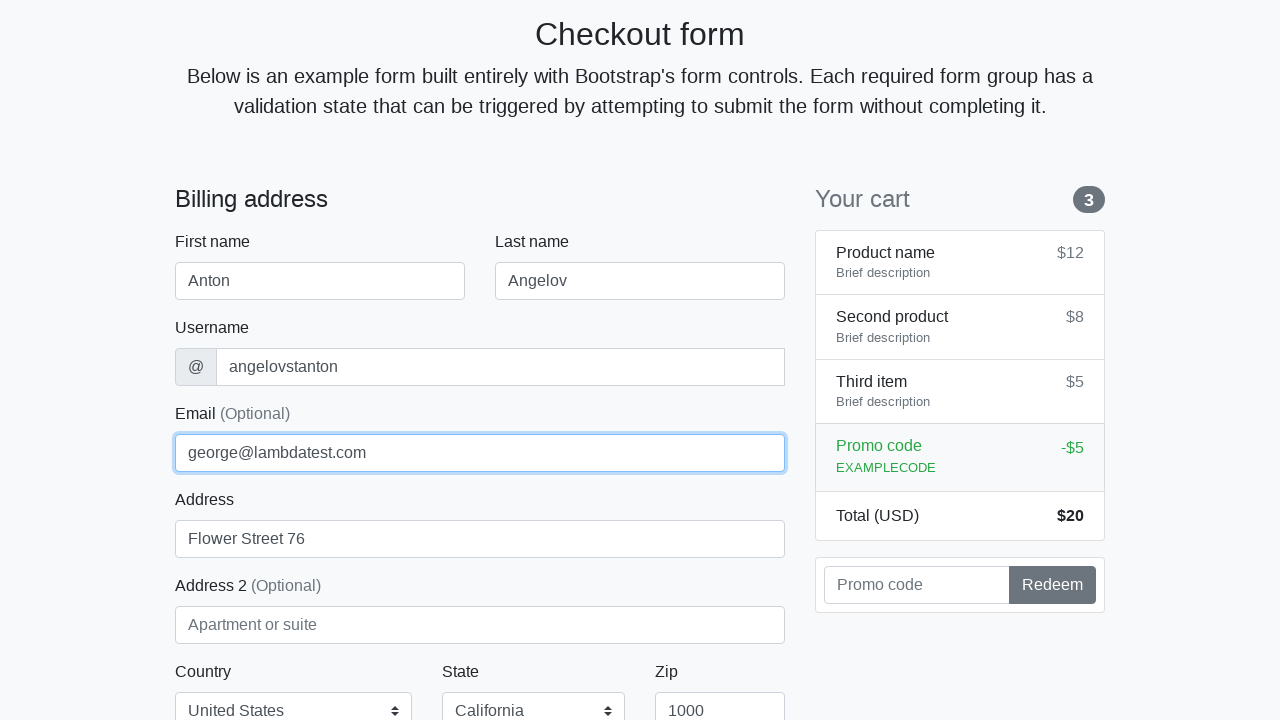

Filled card name field with 'Anton Angelov' on #cc-name
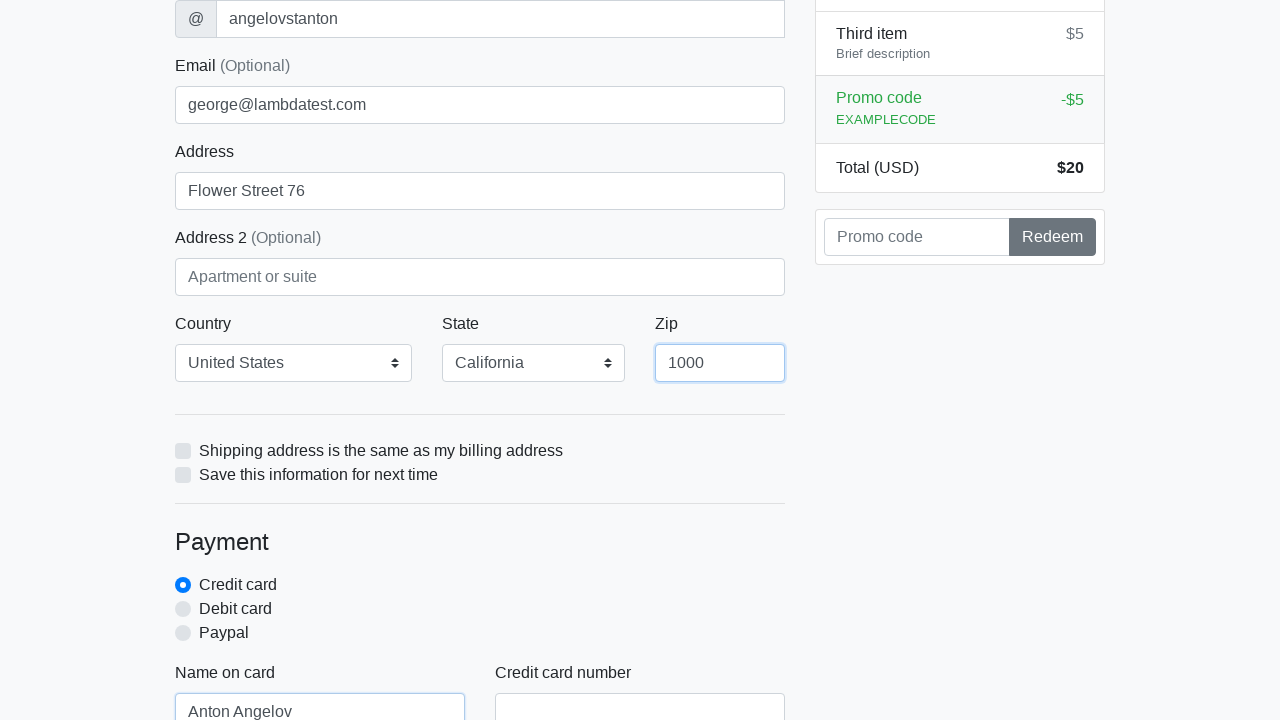

Filled card number field with '5610591081018250' on #cc-number
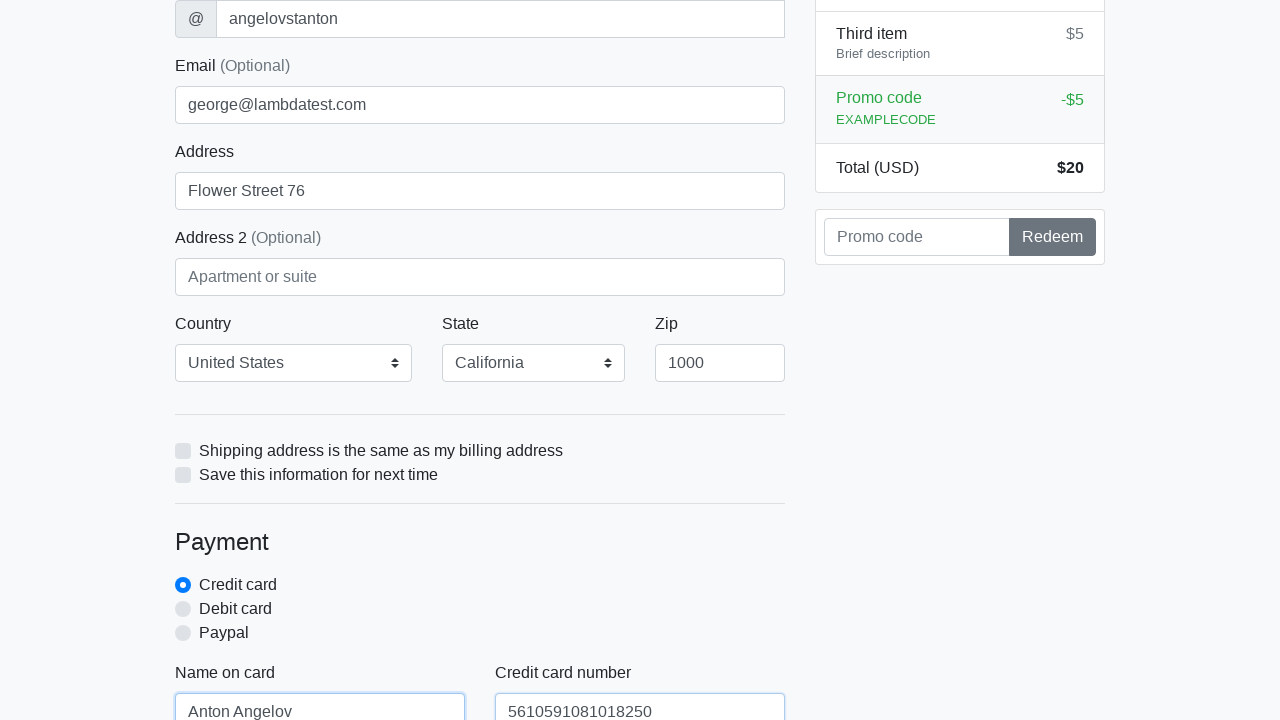

Filled card expiration field with '20/10/2020' on #cc-expiration
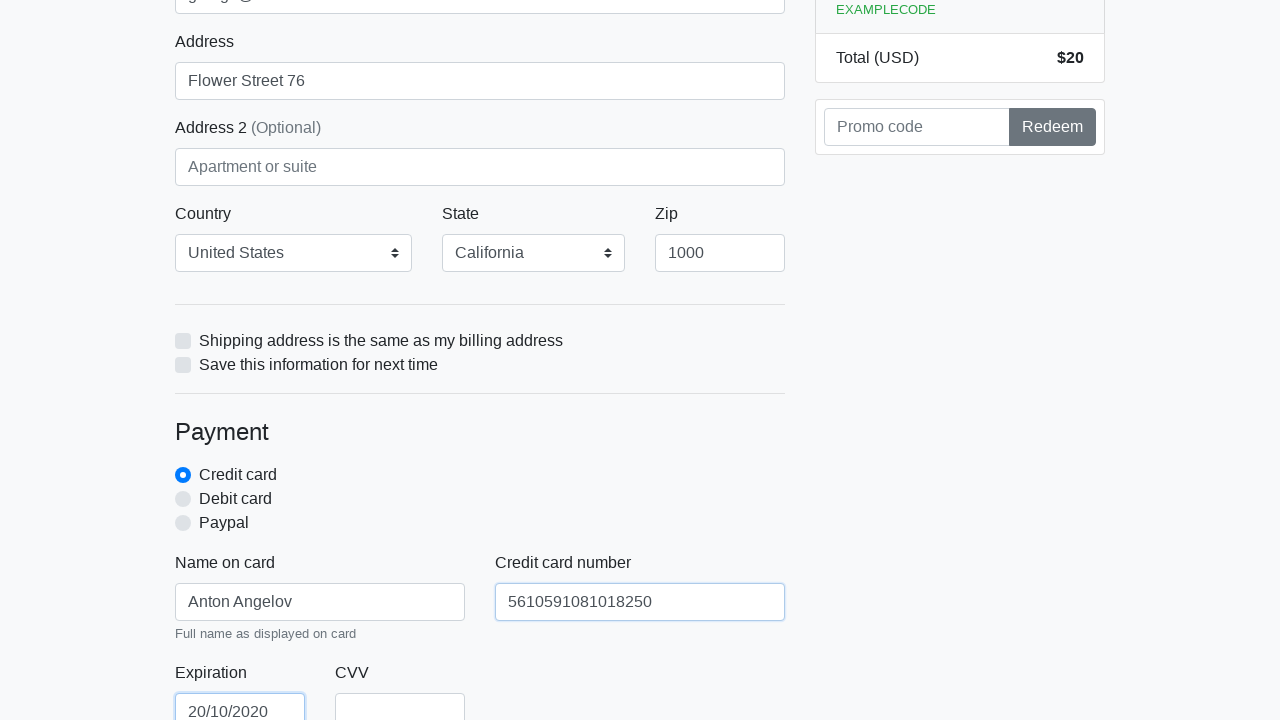

Filled CVV field with '888' on #cc-cvv
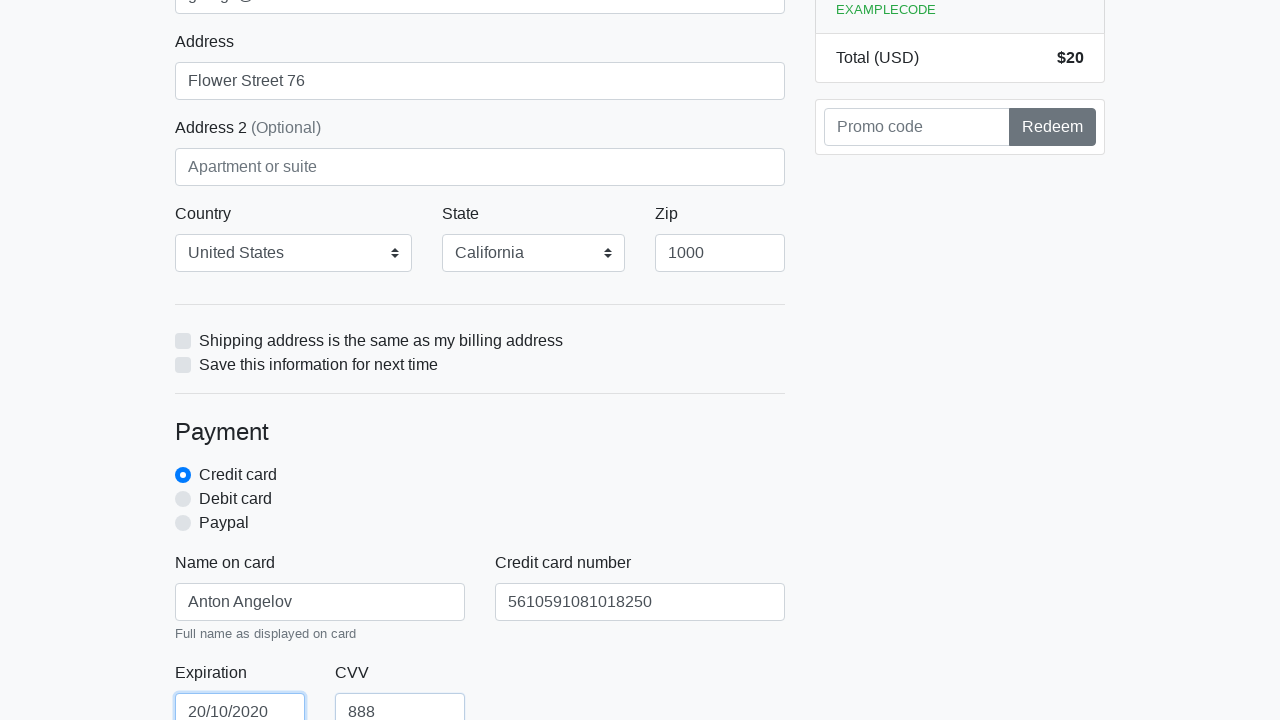

Clicked submit button to complete purchase at (480, 500) on xpath=/html/body/div/div[2]/div[2]/form/button
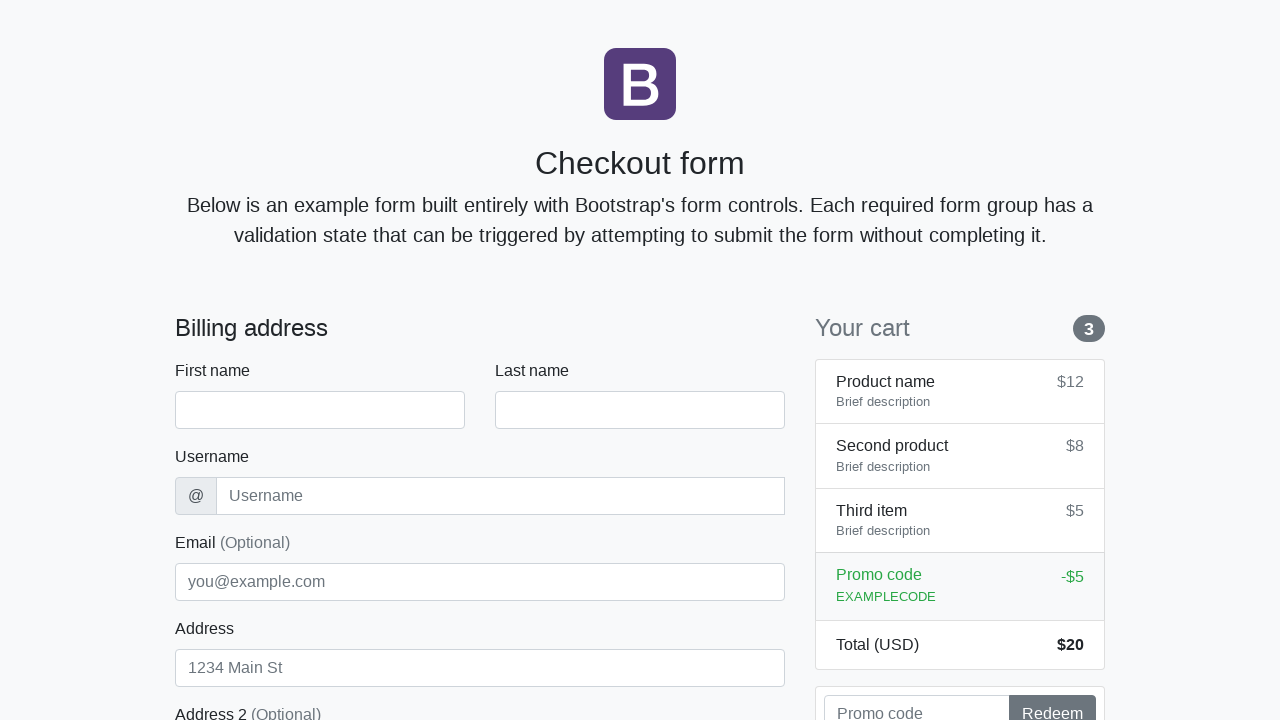

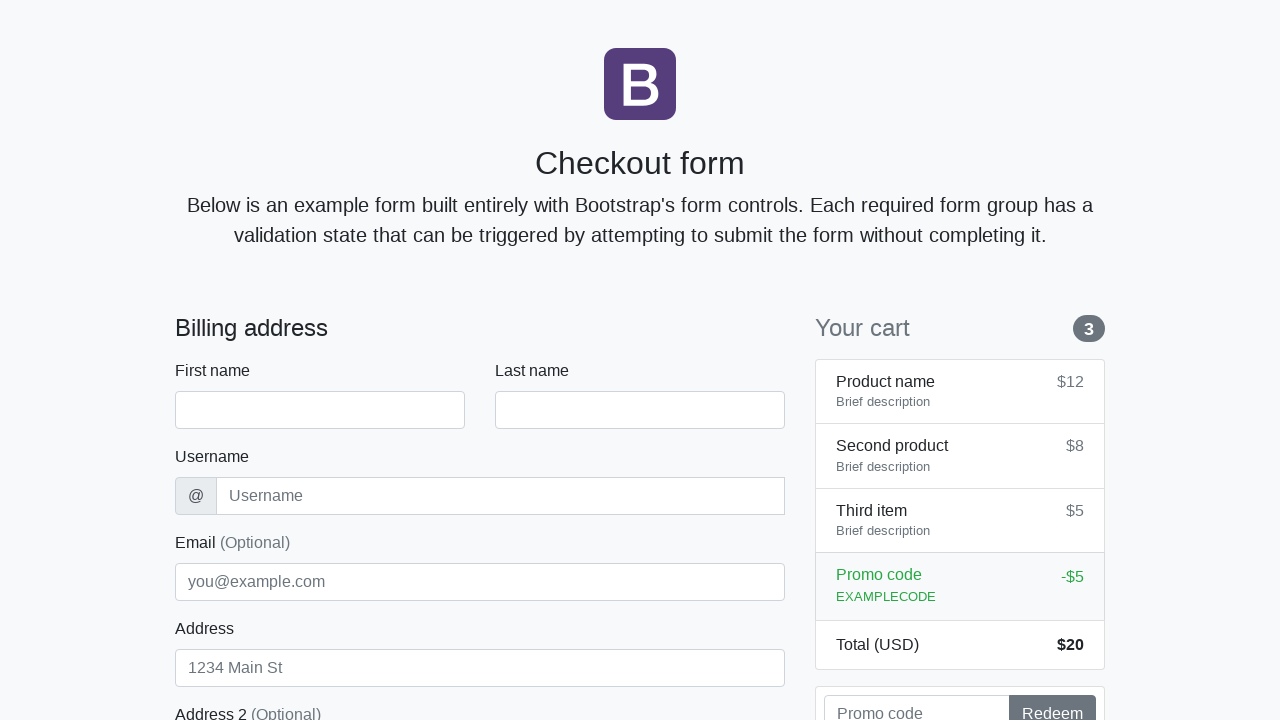